Tests input field functionality by entering a number, clearing the field, and entering a different number

Starting URL: https://the-internet.herokuapp.com/inputs

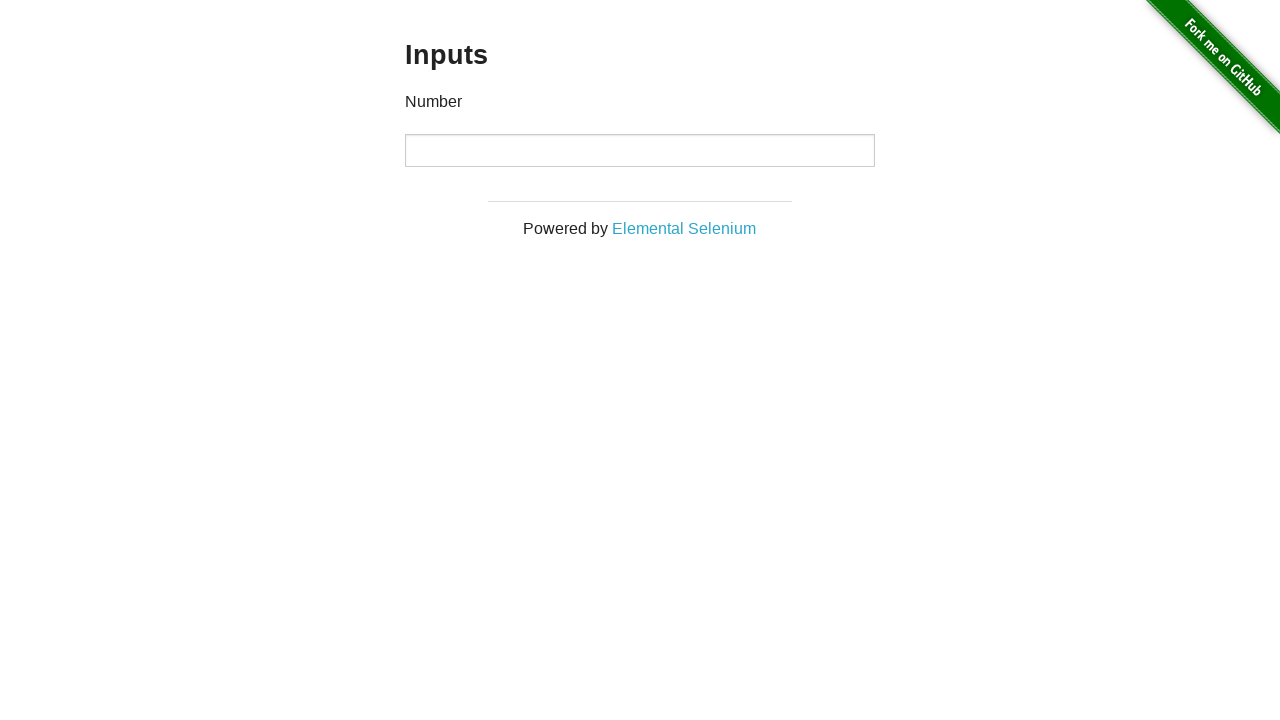

Entered number 1000 into input field on input
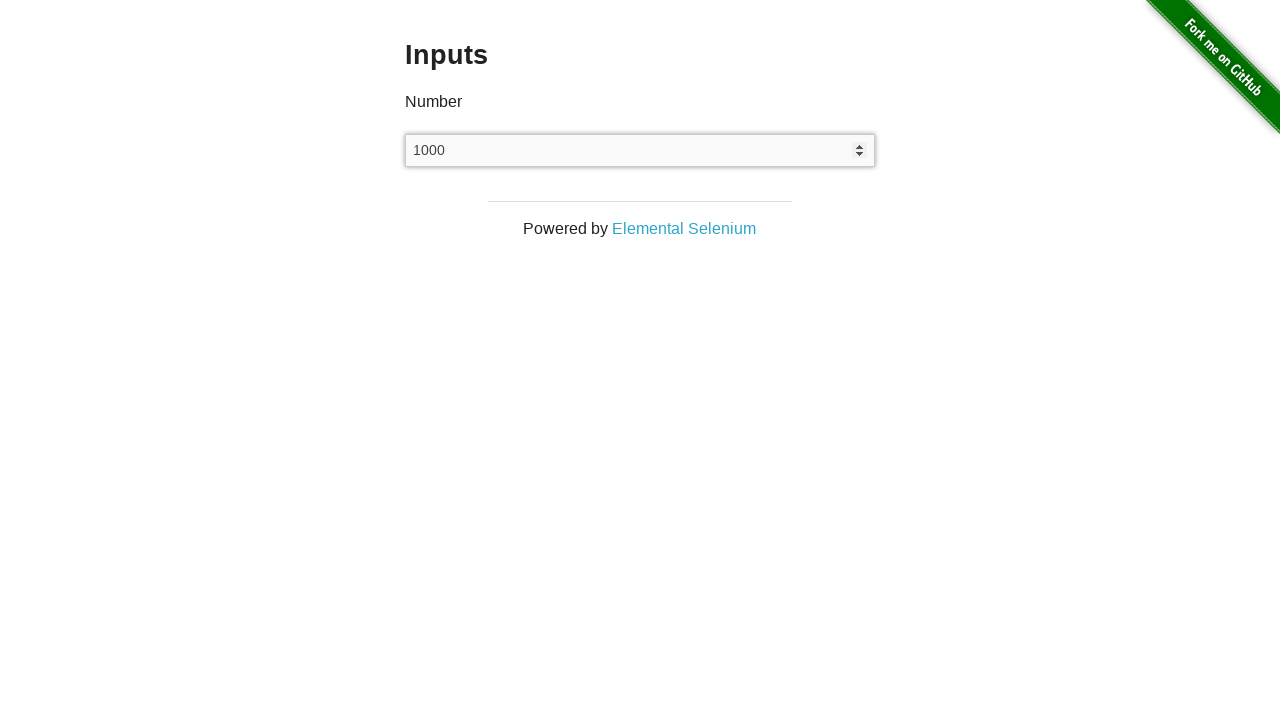

Cleared the input field on input
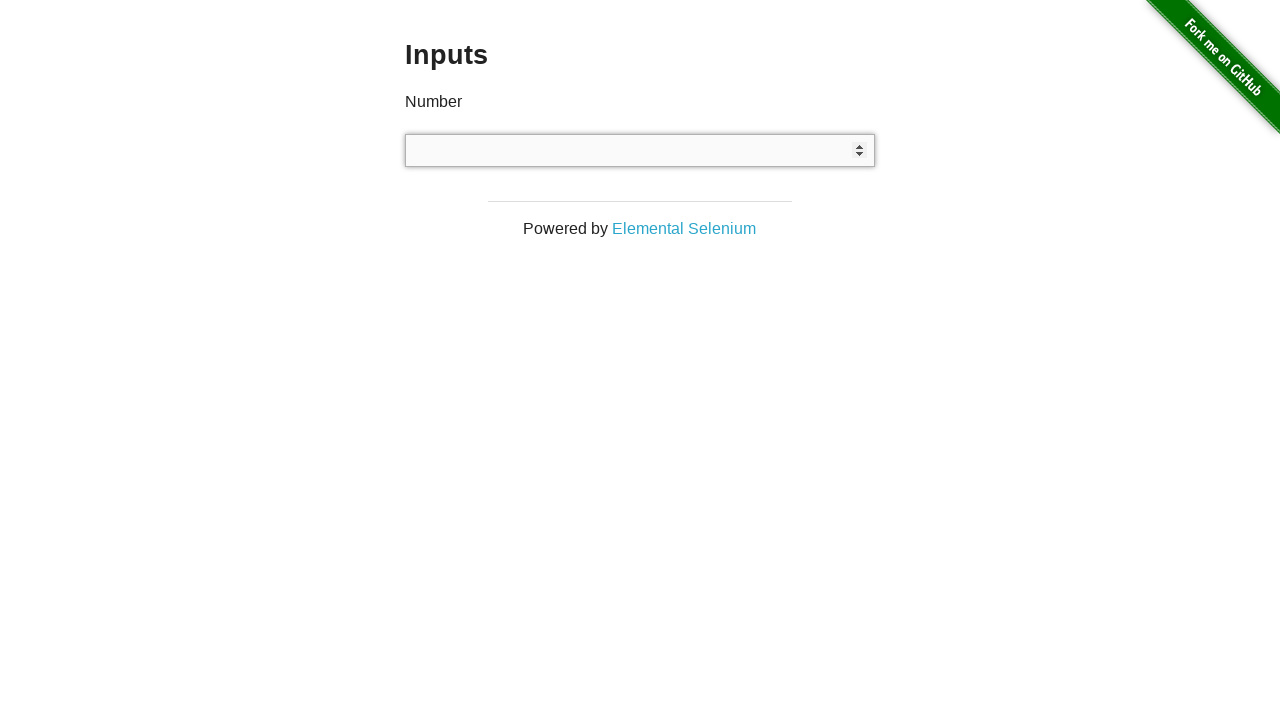

Entered number 999 into input field on input
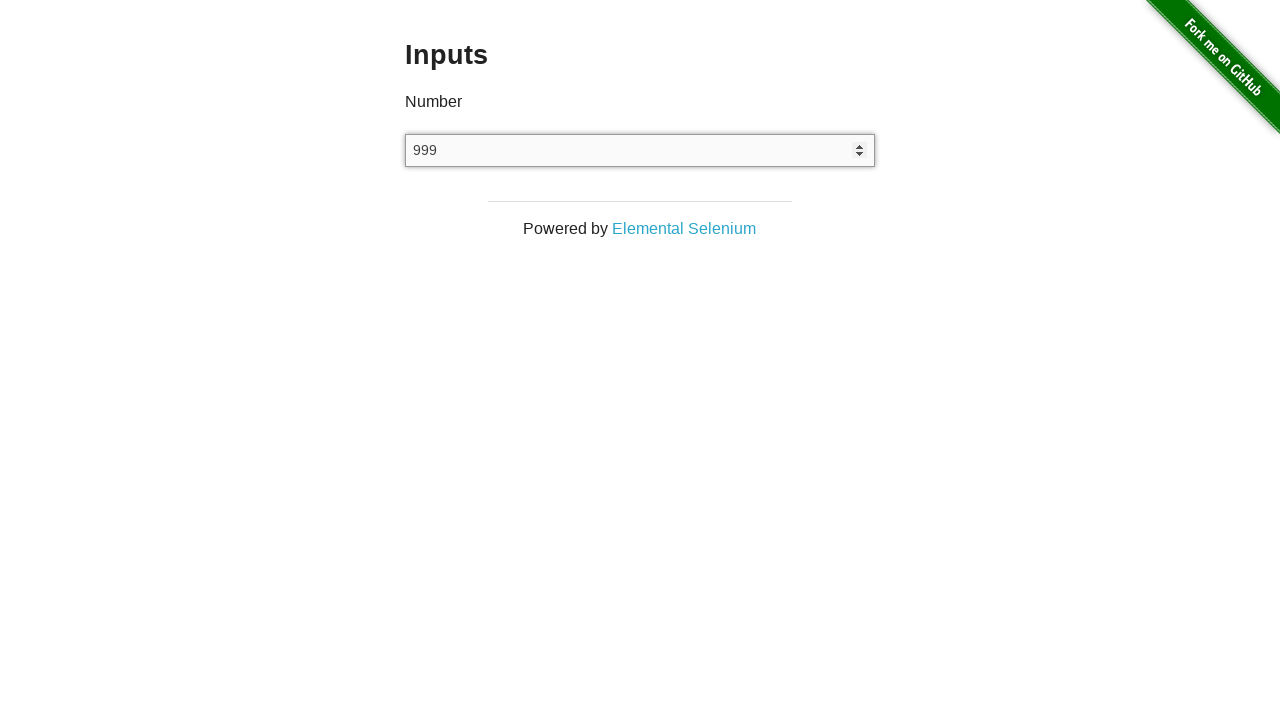

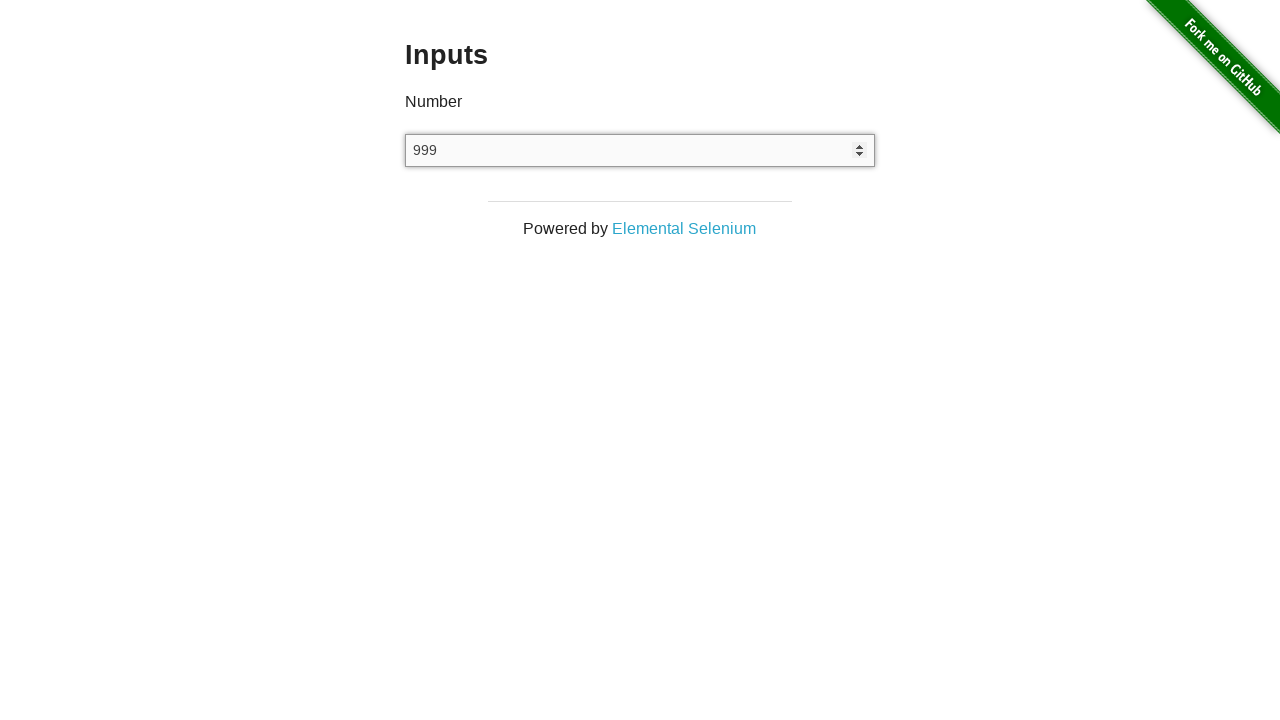